Tests dropdown functionality on a blog page by selecting options from both single-select and multi-select dropdowns using various selection methods

Starting URL: https://omayo.blogspot.com/

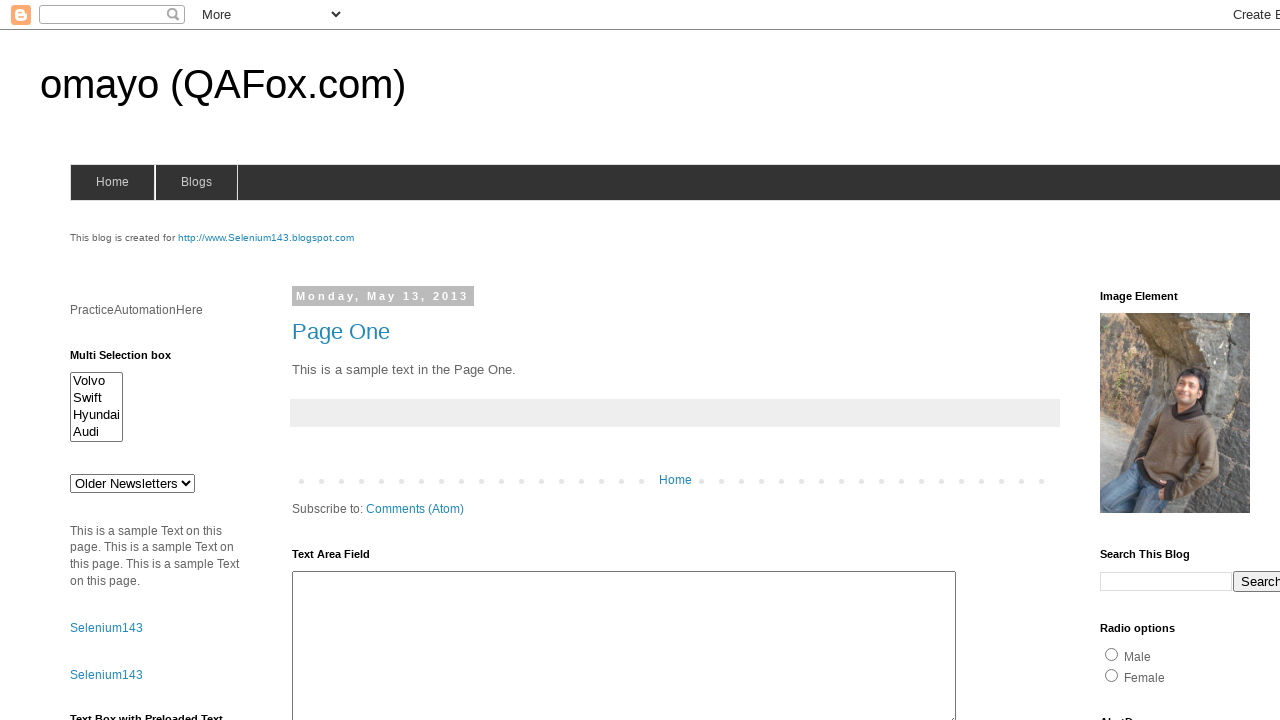

Selected 3rd option from SiteMap dropdown by index on select[name='SiteMap']
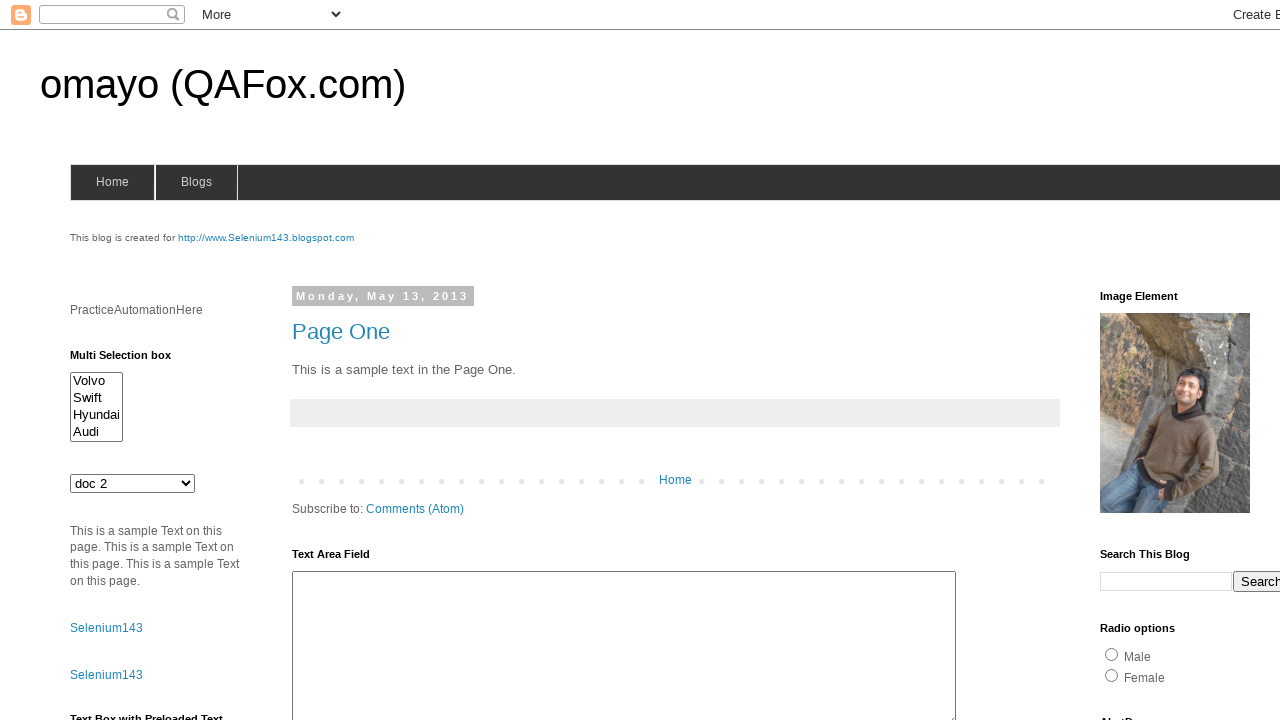

Selected 'doc 3' from SiteMap dropdown by visible text on select[name='SiteMap']
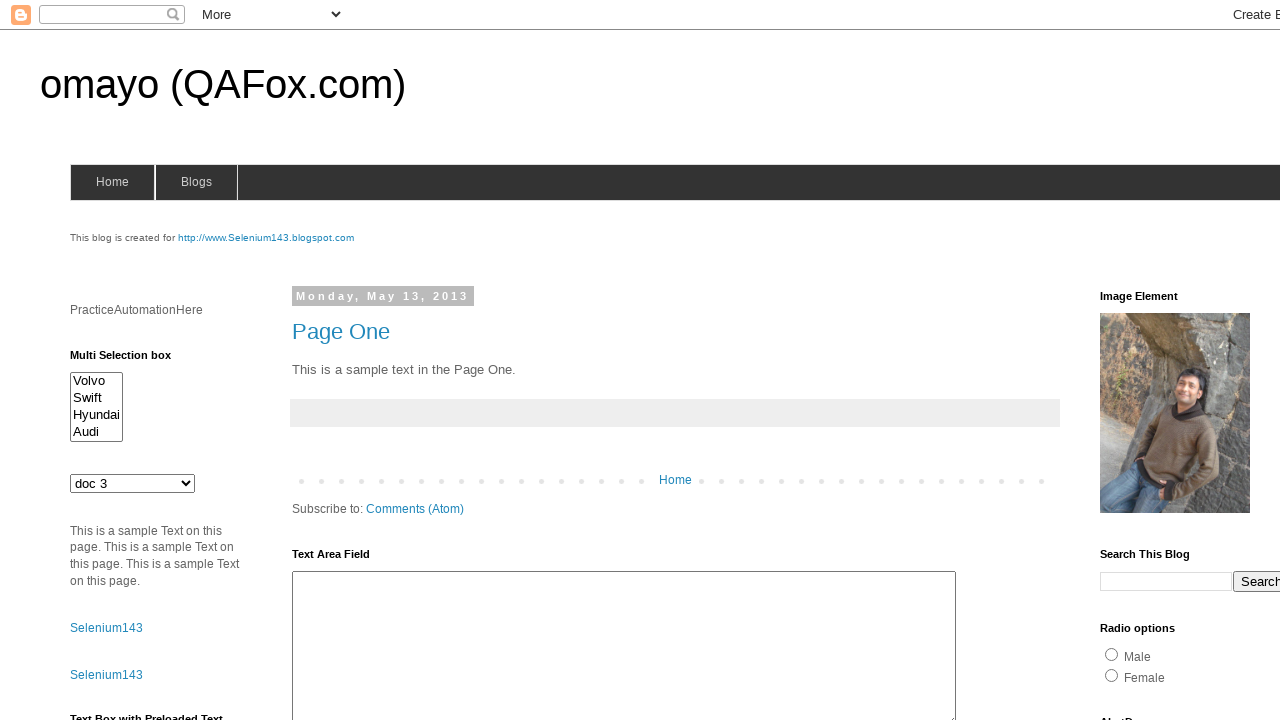

Selected option with value 'mno' from SiteMap dropdown on select[name='SiteMap']
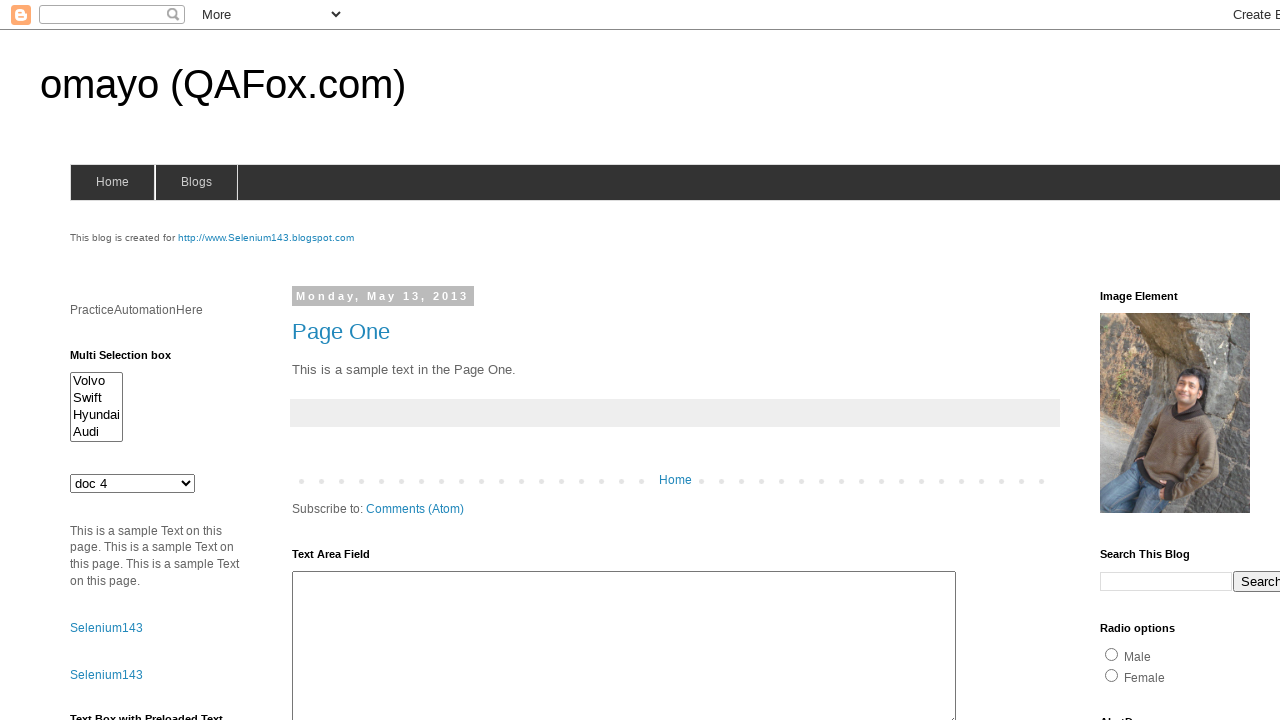

Selected 'Swift' from multi-select dropdown by visible text on select#multiselect1
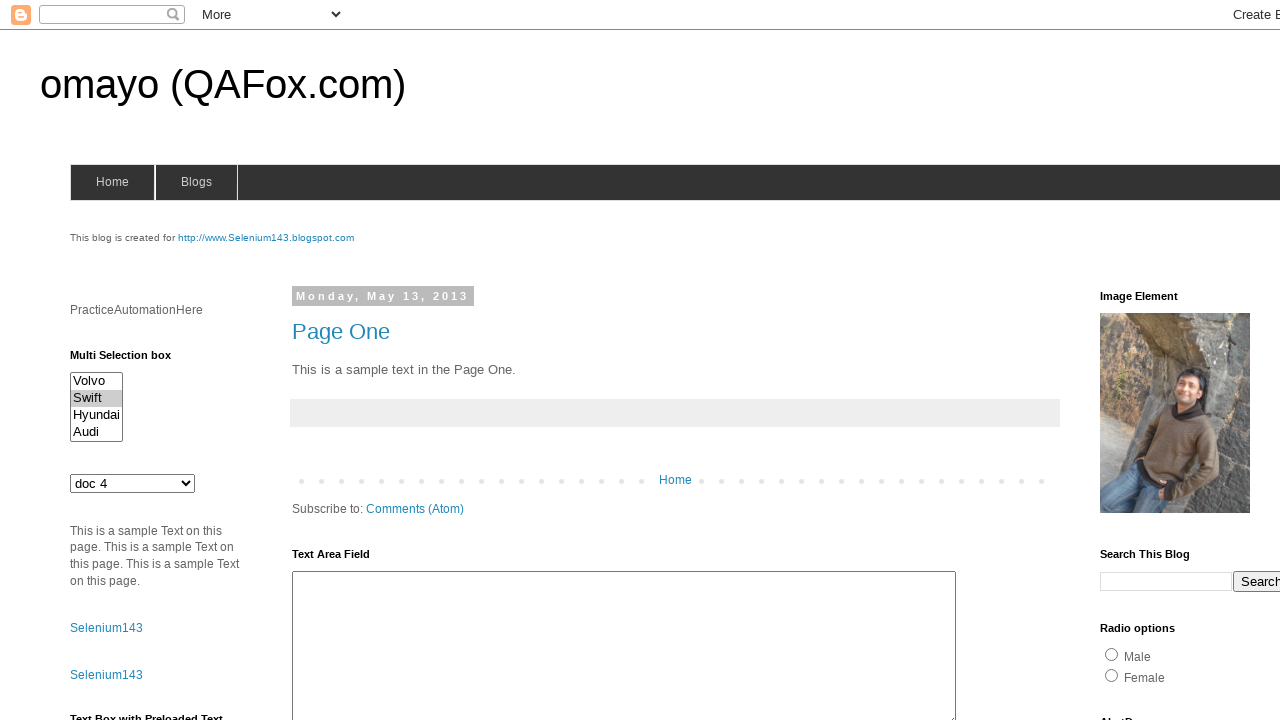

Selected 3rd option from multi-select dropdown by index on select#multiselect1
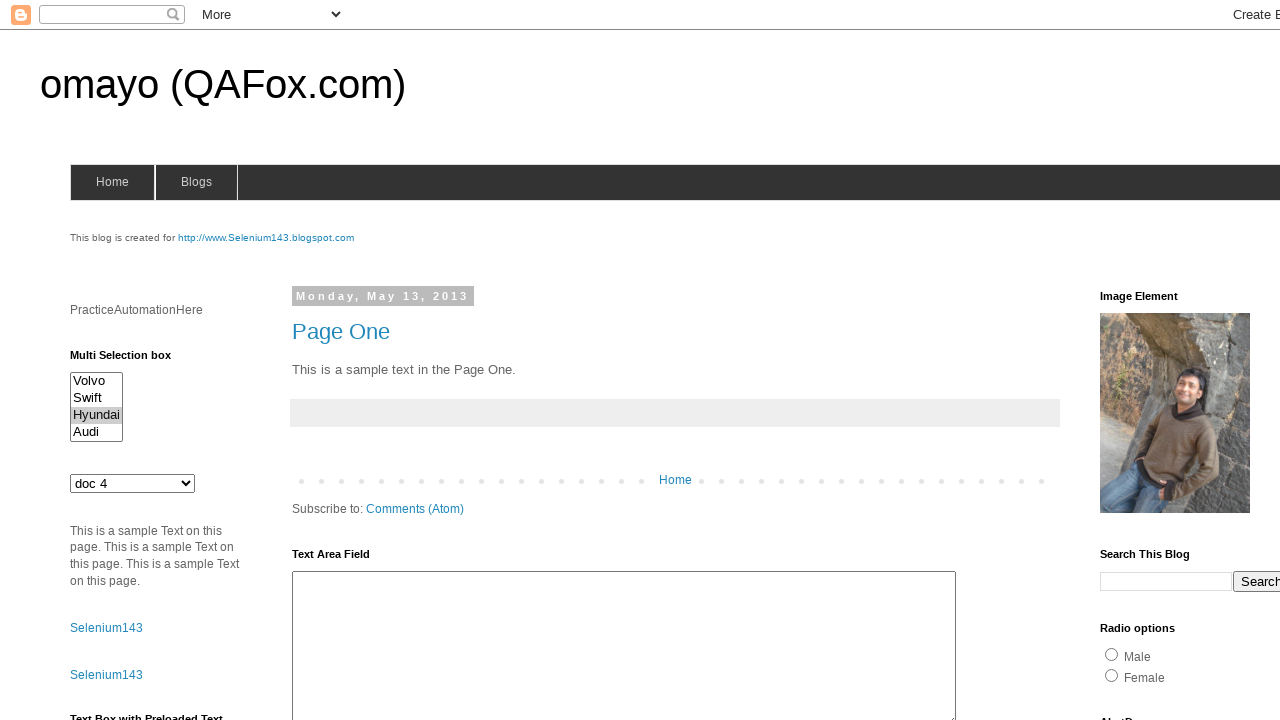

Selected option with value 'audix' from multi-select dropdown on select#multiselect1
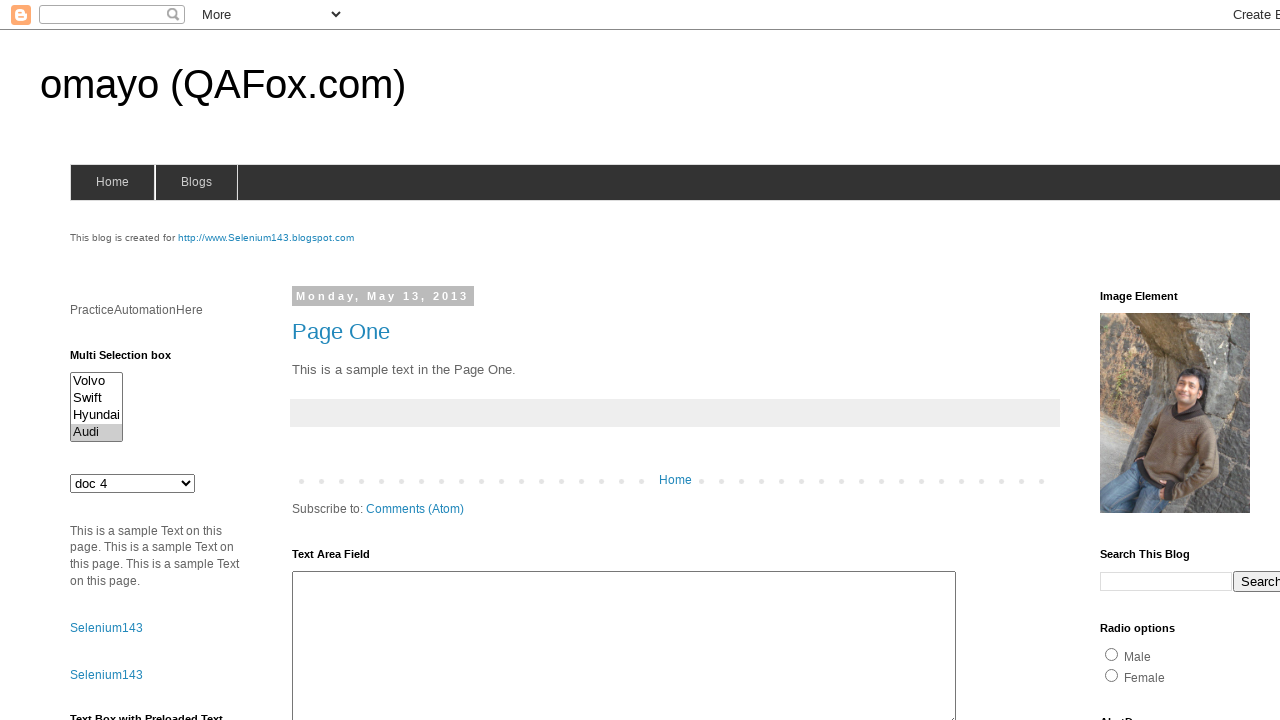

Retrieved first selected option text from multi-select: 'Audi'
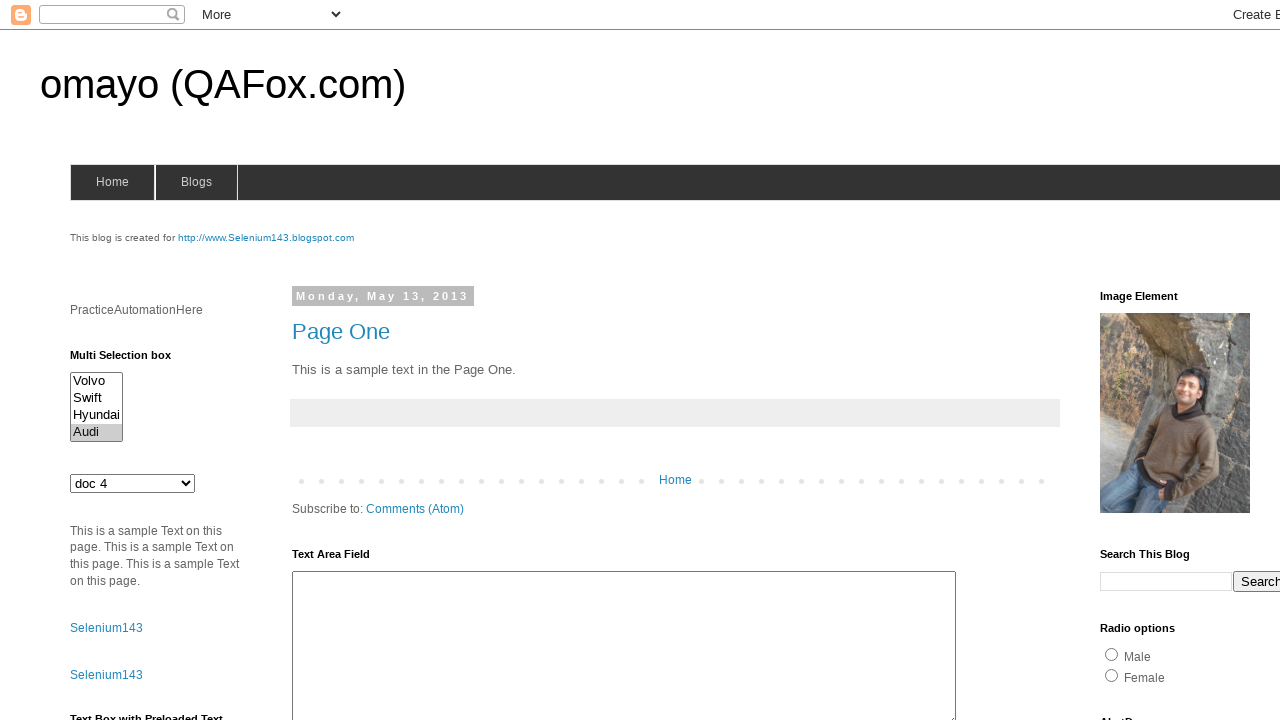

Deselected 'Hyundai' option from multi-select dropdown
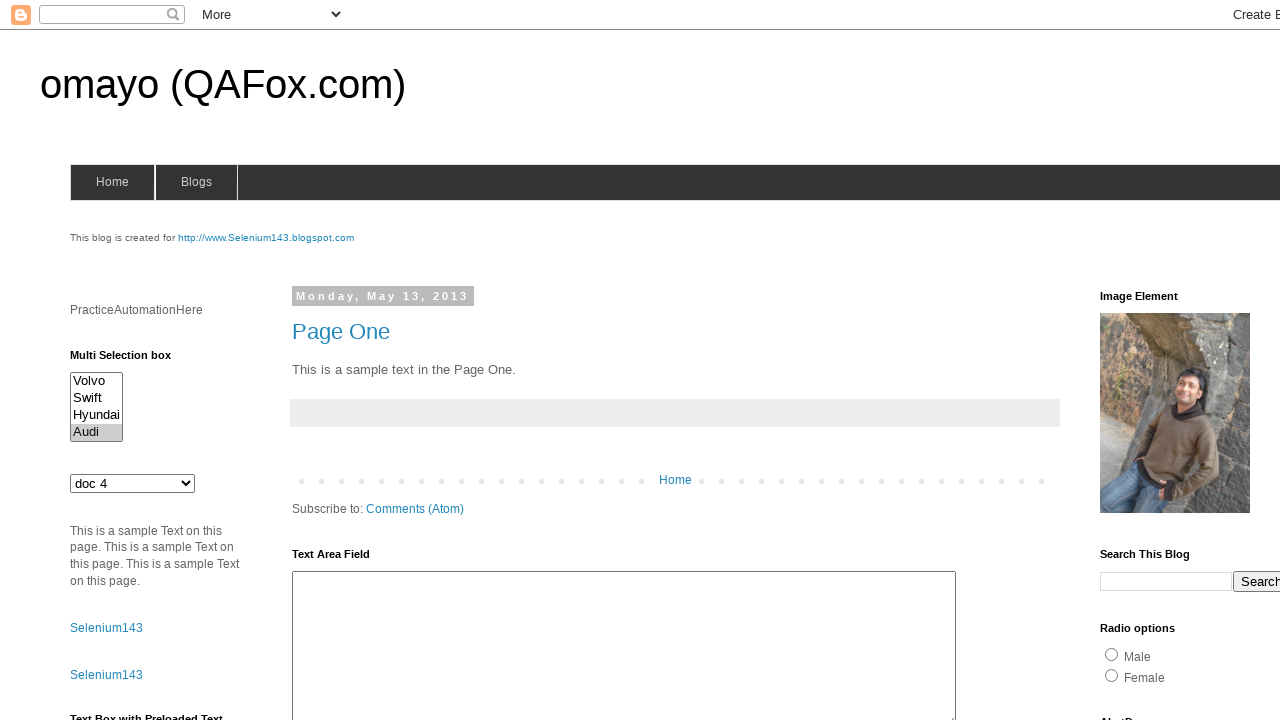

Deselected all options from multi-select dropdown
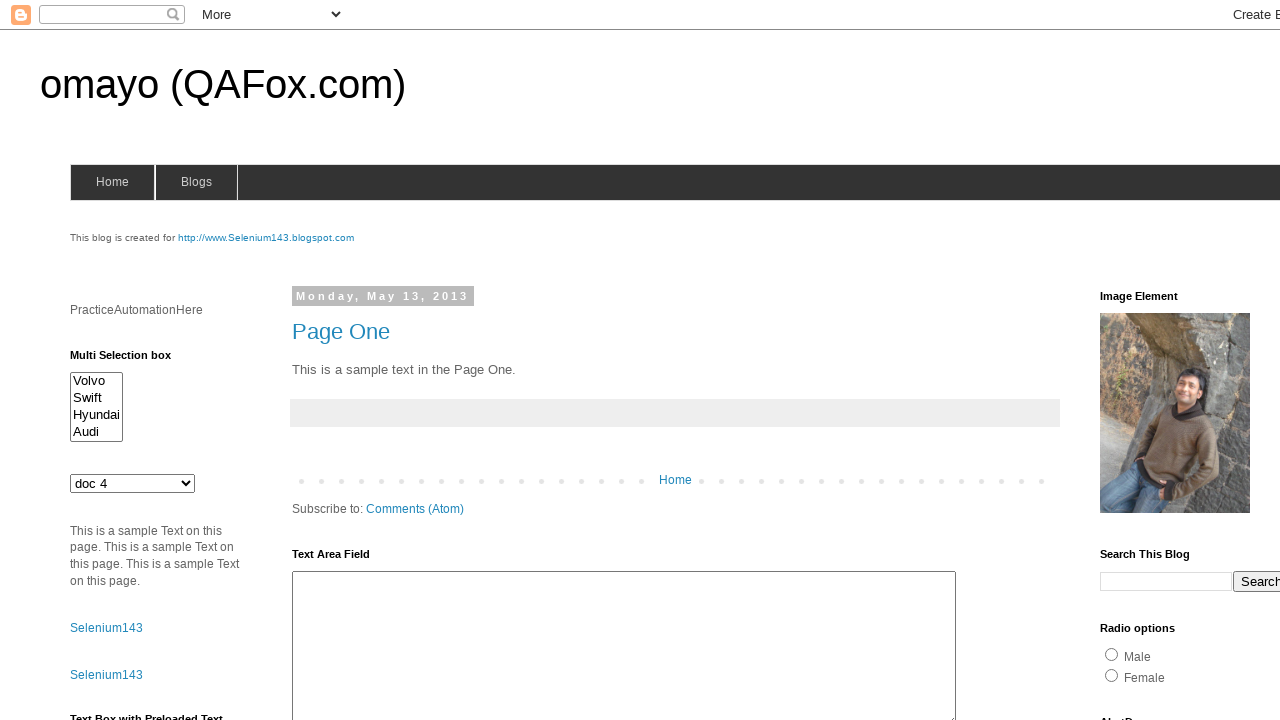

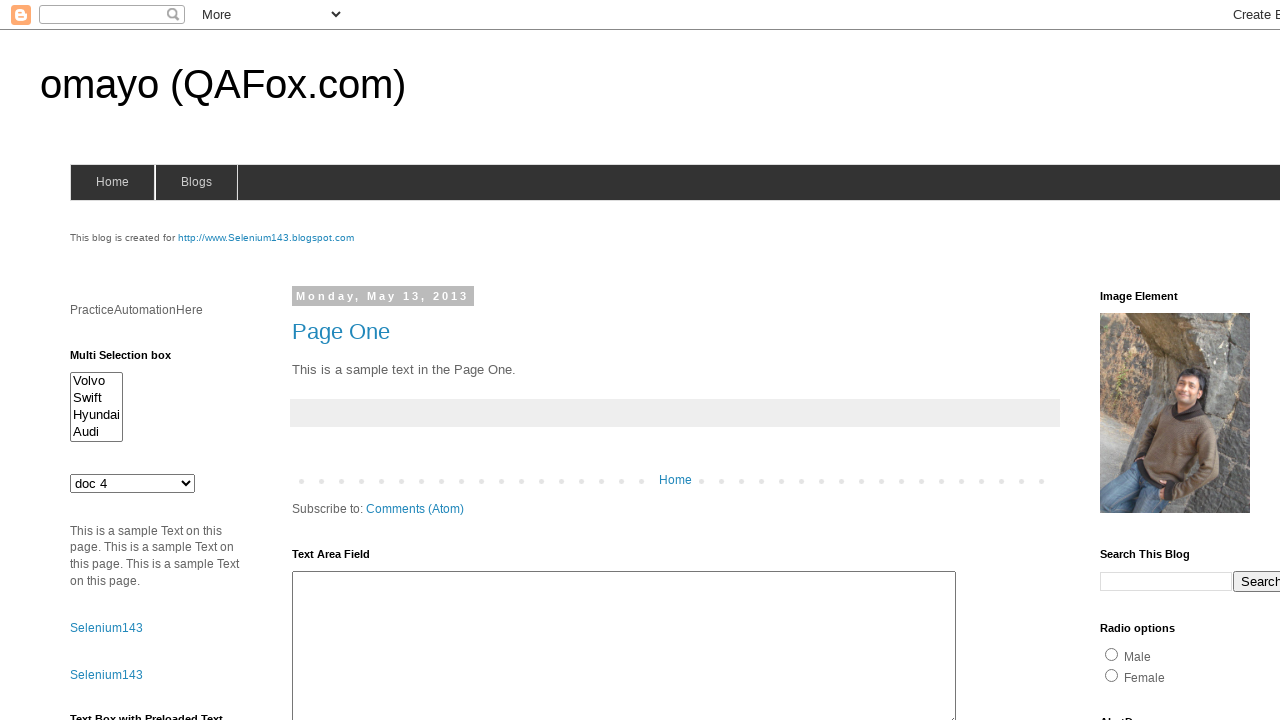